Basic browser automation test that navigates to Rahul Shetty Academy website and verifies the page loads by checking the title and URL.

Starting URL: https://rahulshettyacademy.com/

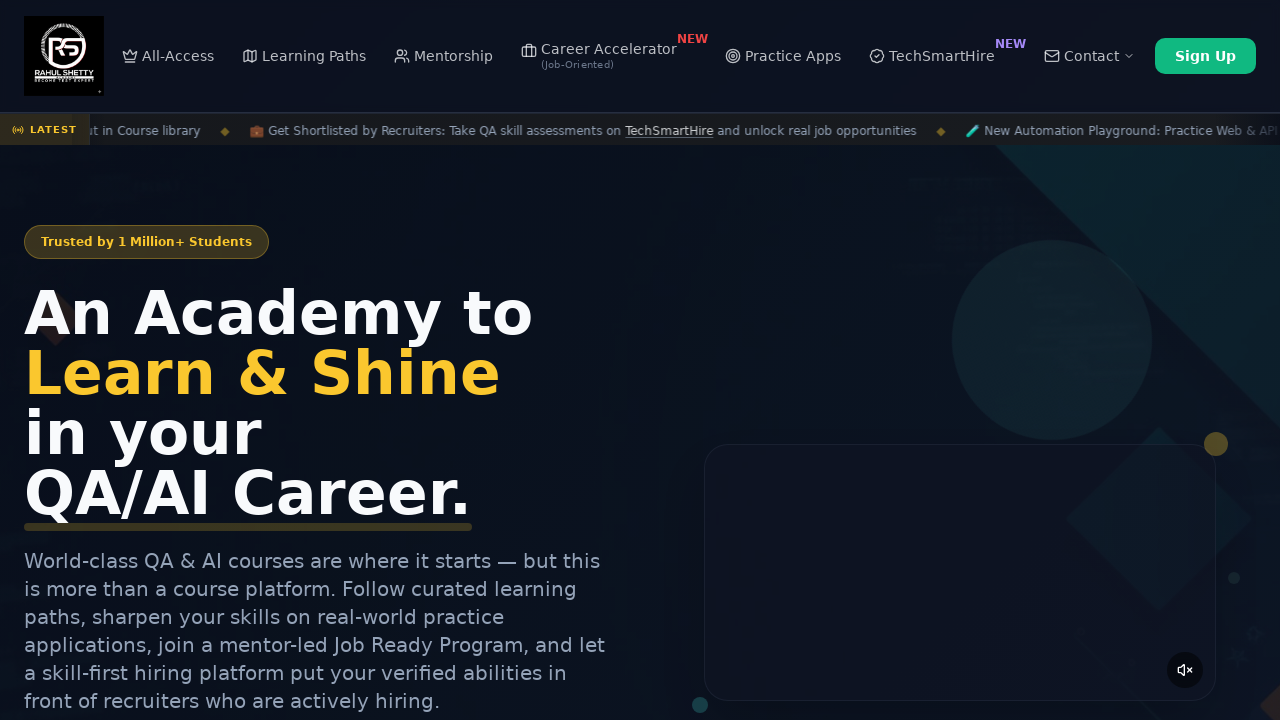

Waited for page to reach domcontentloaded state
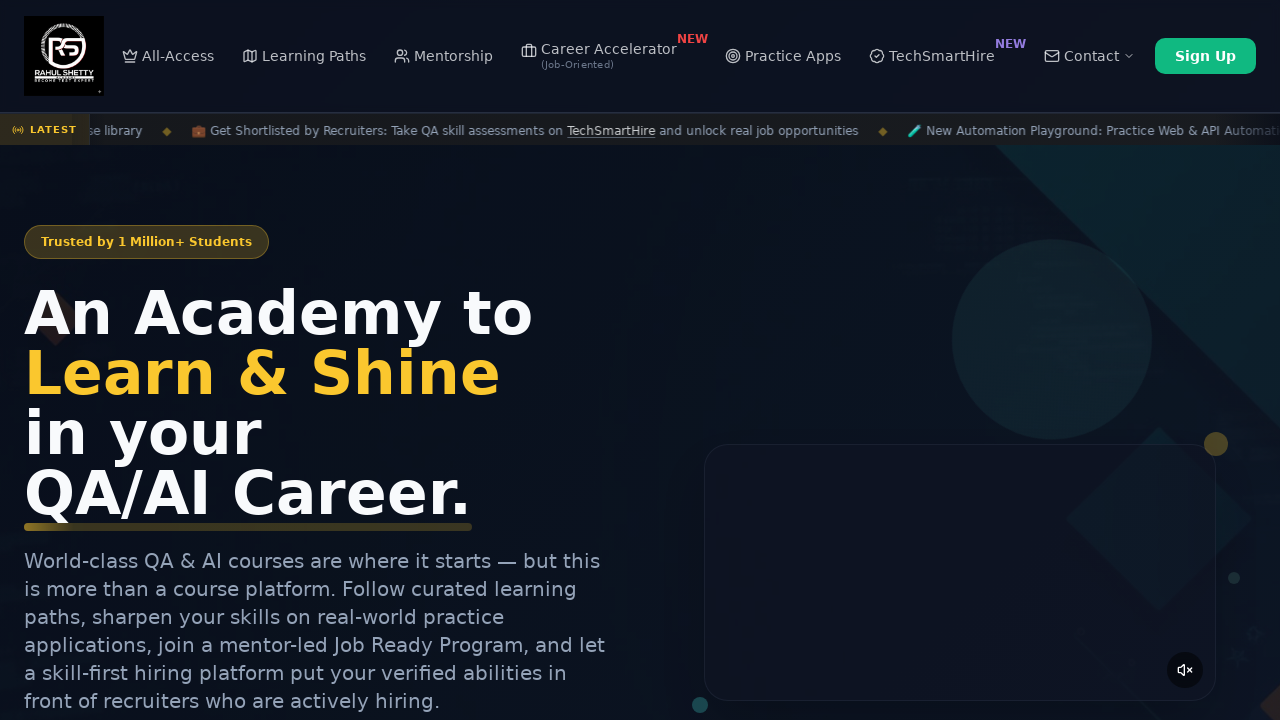

Retrieved page title: 'Rahul Shetty Academy | QA Automation, Playwright, AI Testing & Online Training'
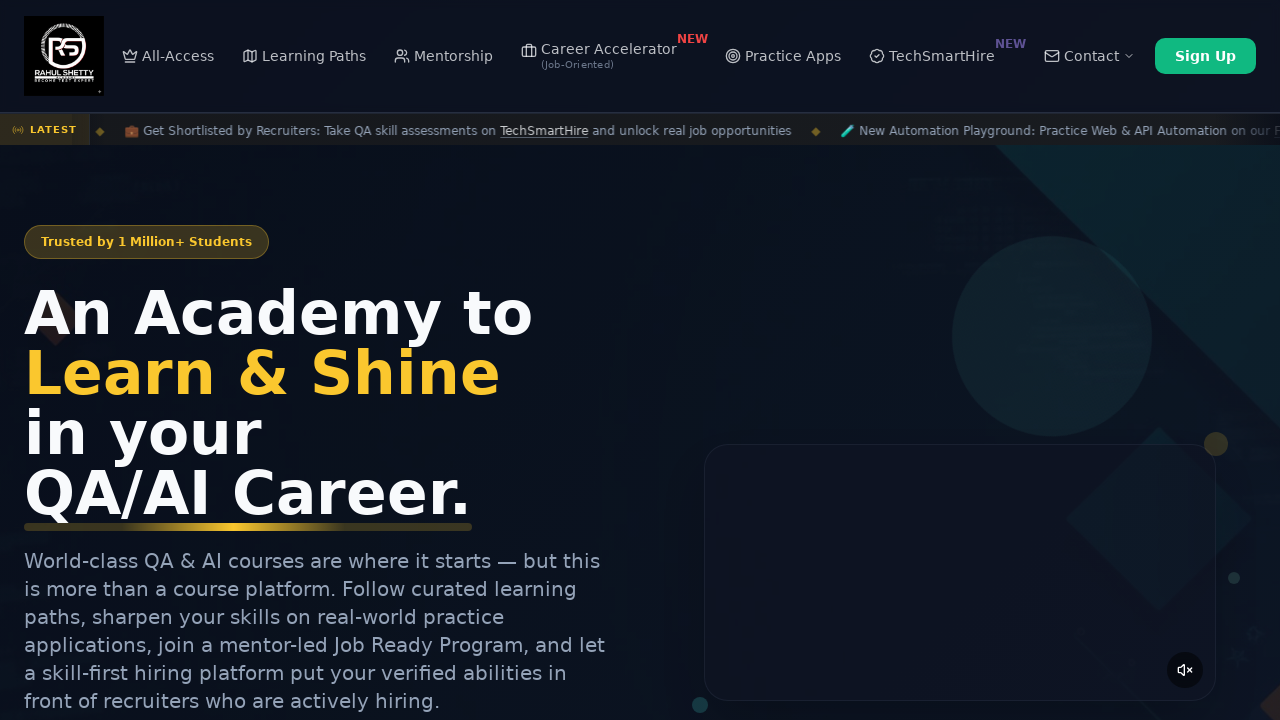

Retrieved current URL: 'https://rahulshettyacademy.com/'
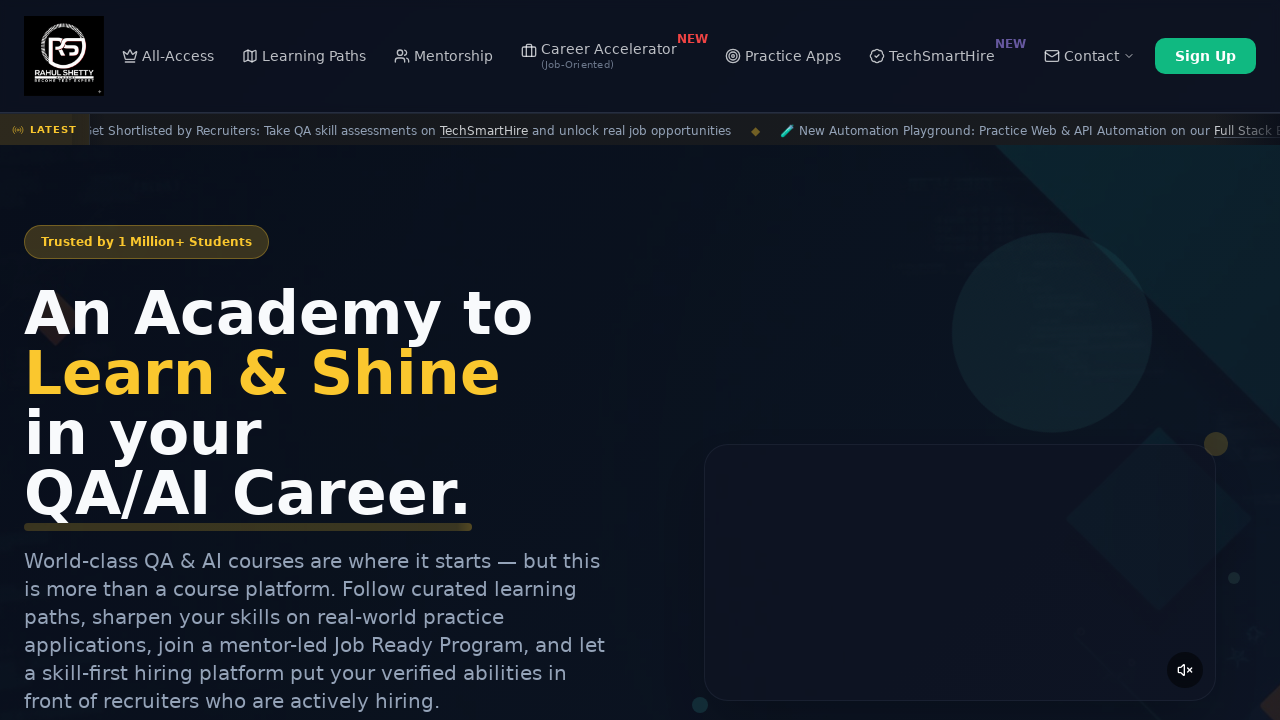

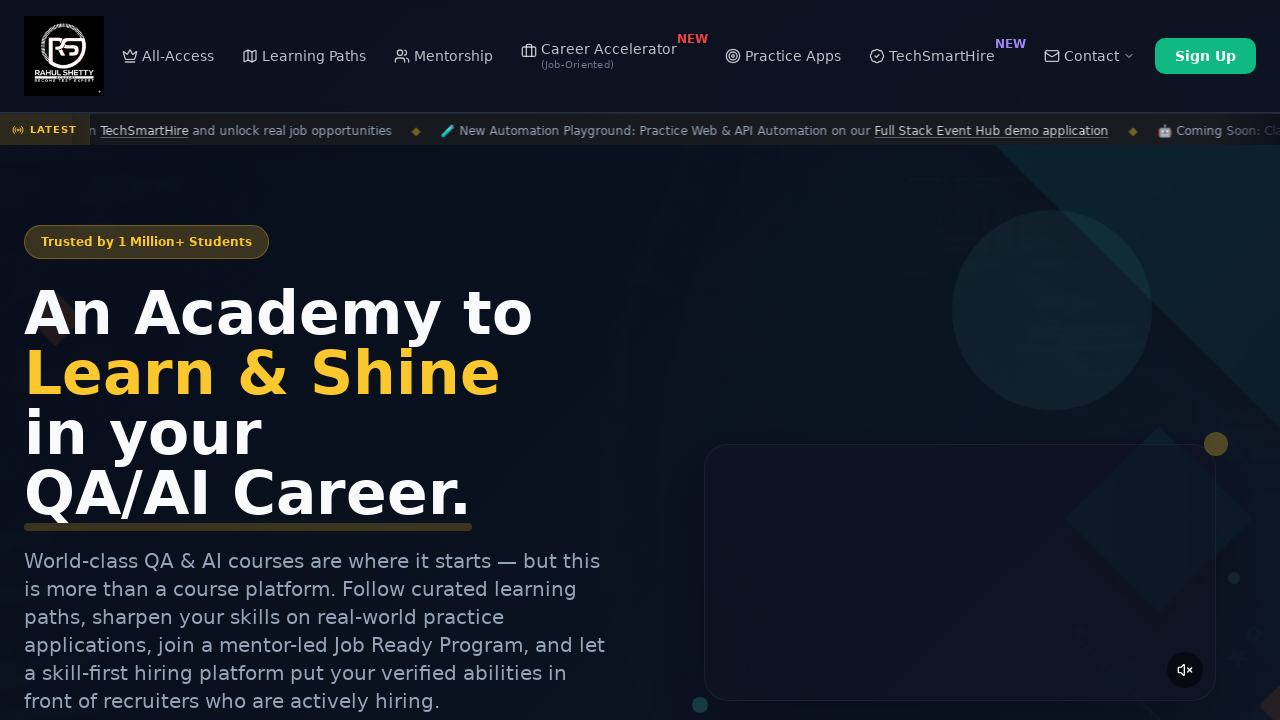